Tests ShopClues search functionality by searching for a product and clicking the first result

Starting URL: https://www.shopclues.com/wholesale.html

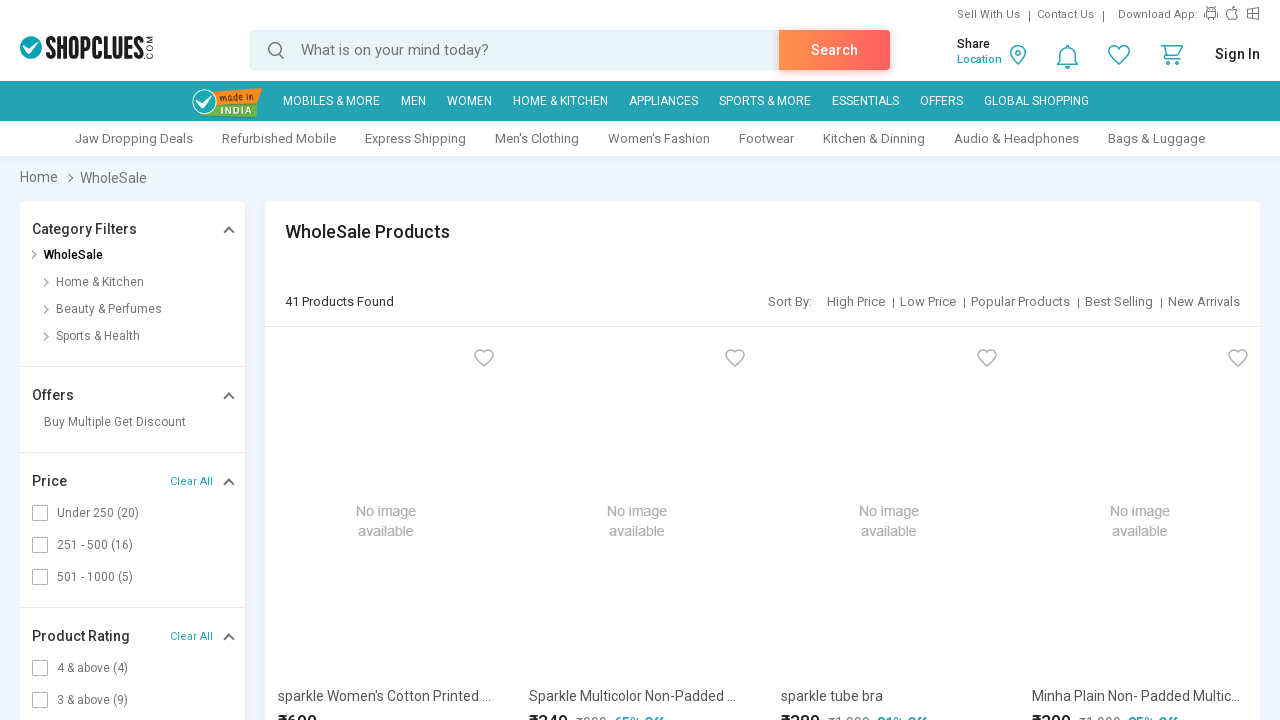

Filled search box with 'shoes' on #autocomplete
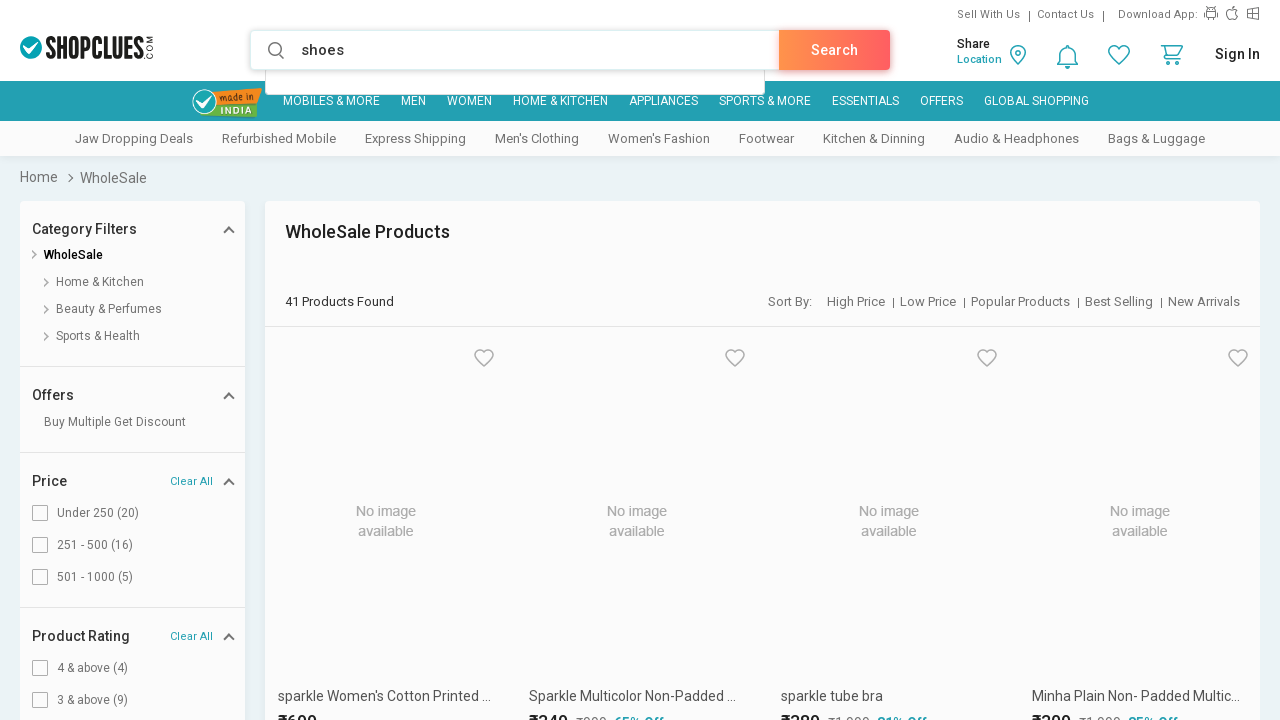

Pressed Enter to submit search on #autocomplete
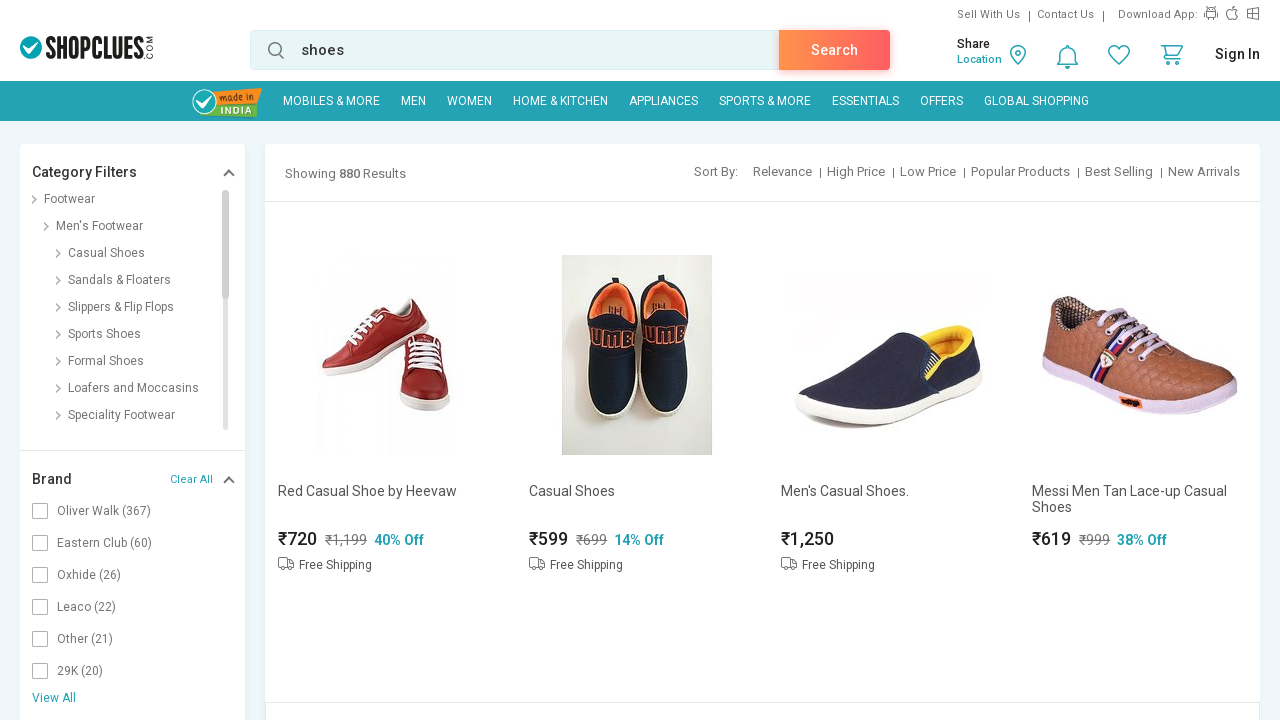

Search results loaded on ShopClues
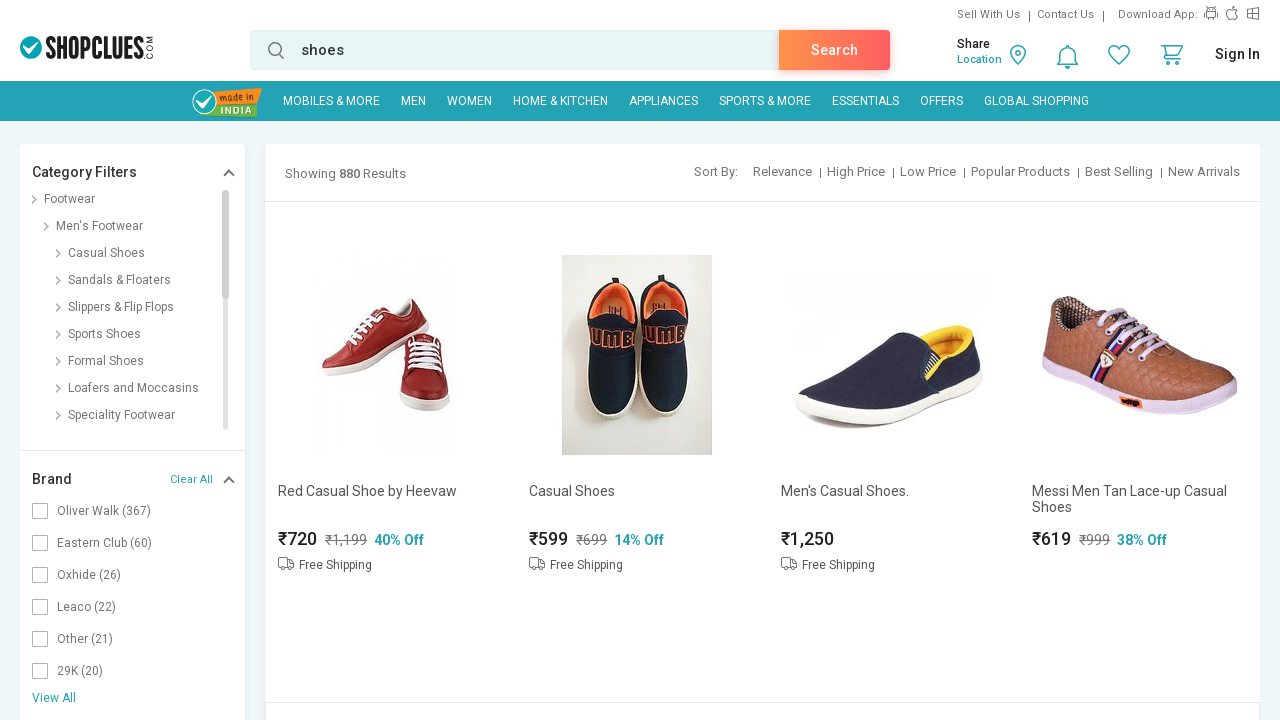

Clicked the first product result at (782, 172) on (//div[contains(@class, 'column')]//a)[1]
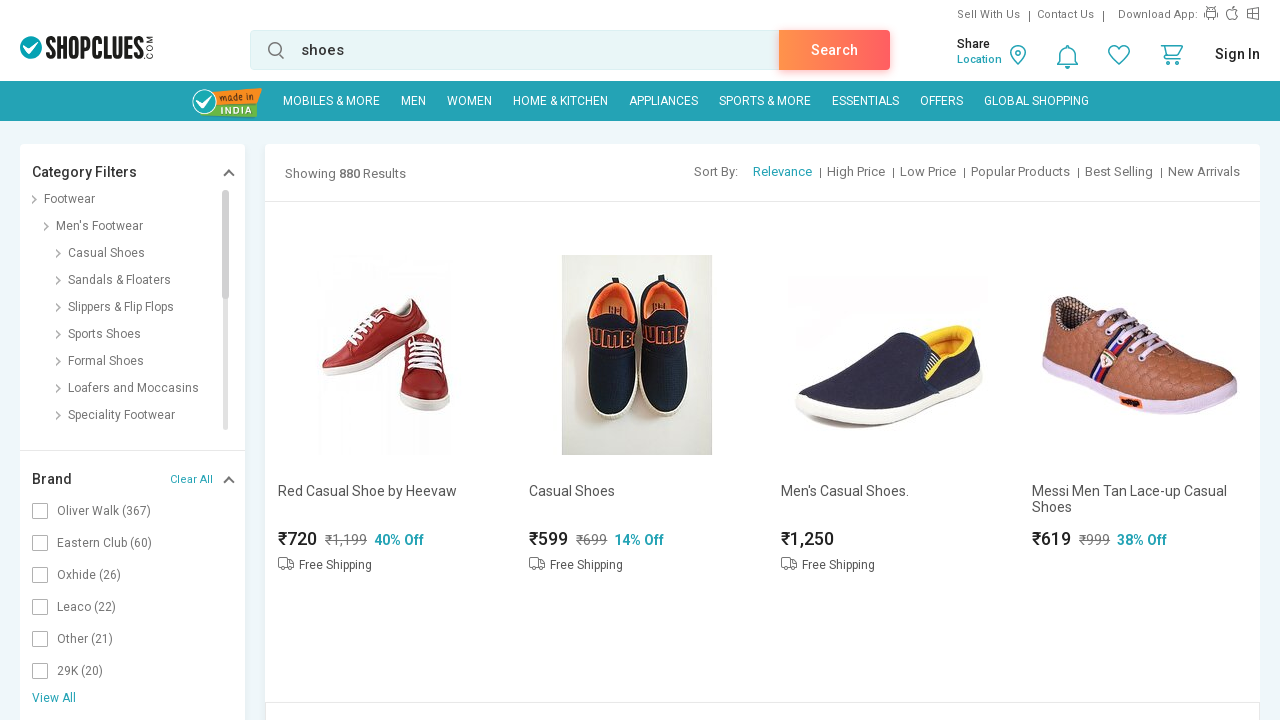

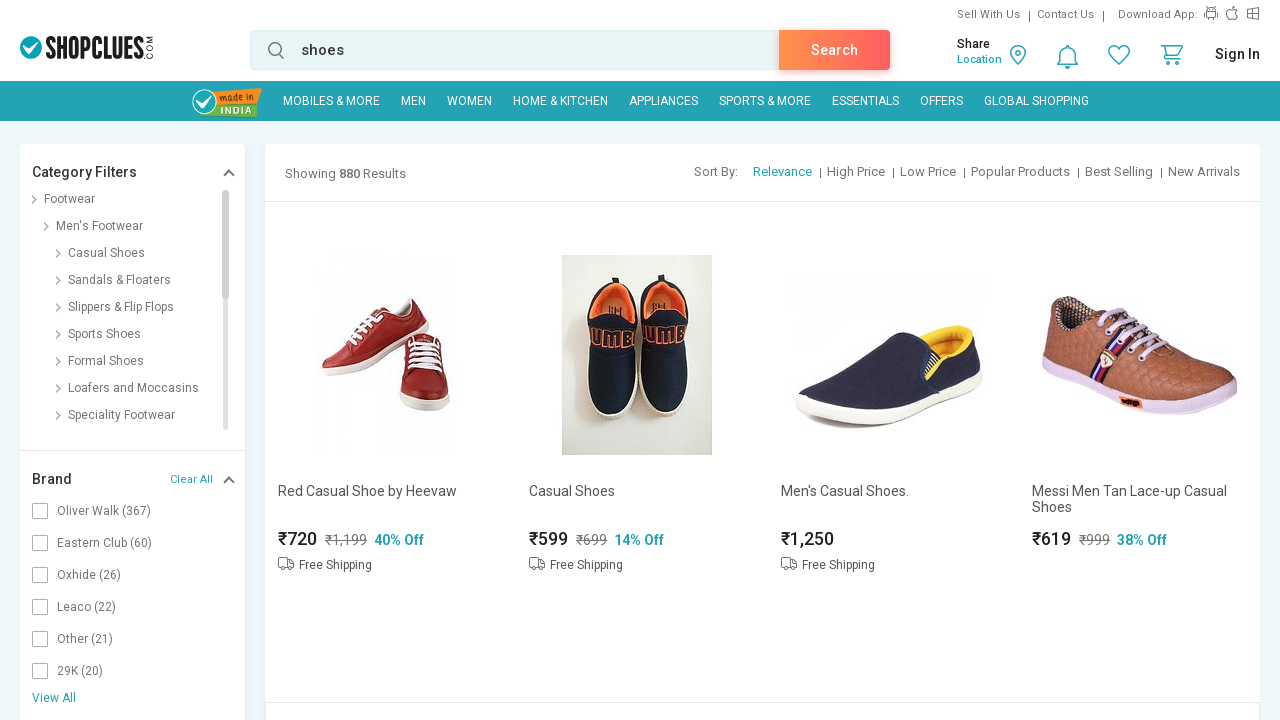